Tests Baidu mobile search functionality by entering a search query and submitting the search form

Starting URL: https://m.baidu.com

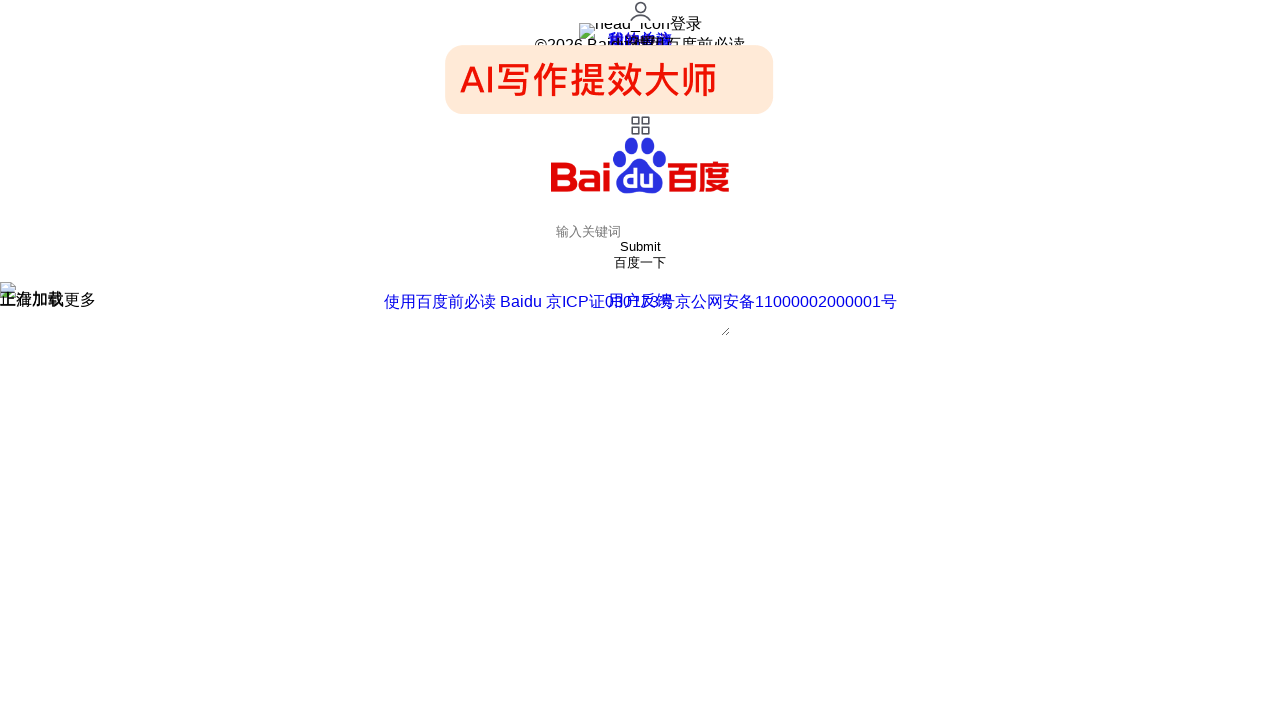

Filled search input with 'appium mobile web' on #index-kw
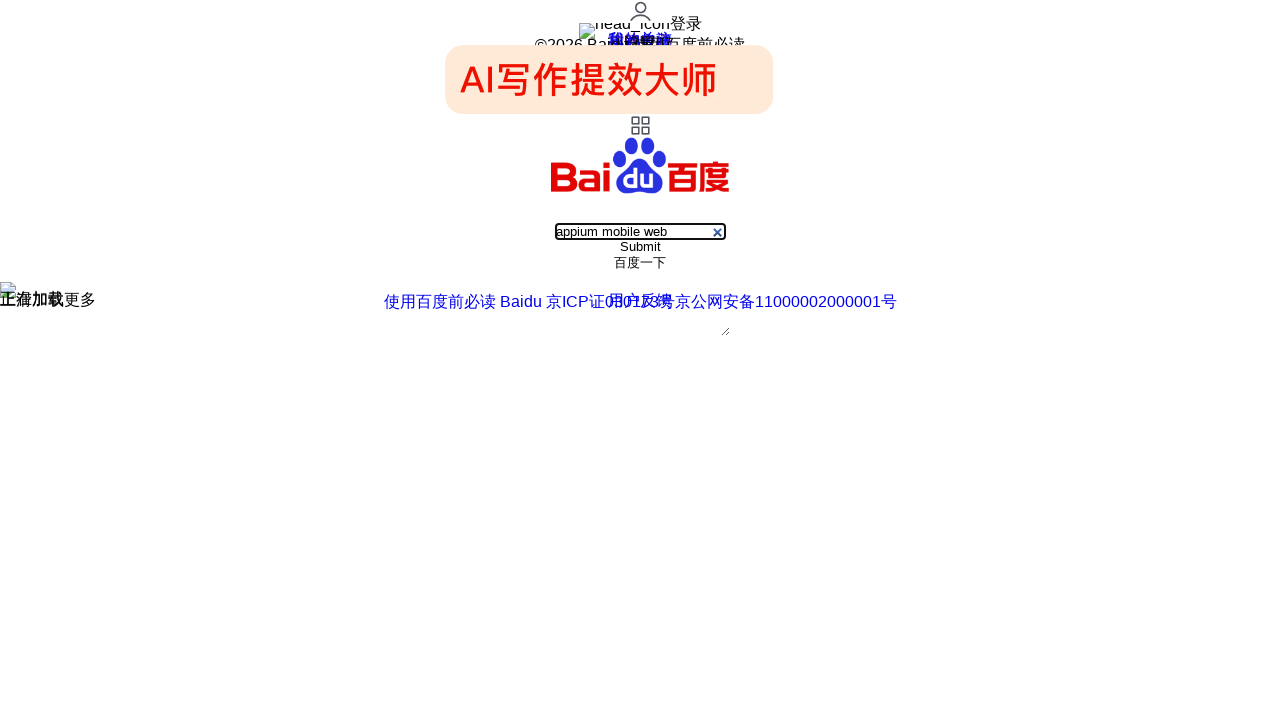

Clicked search button to submit query at (640, 263) on #index-bn
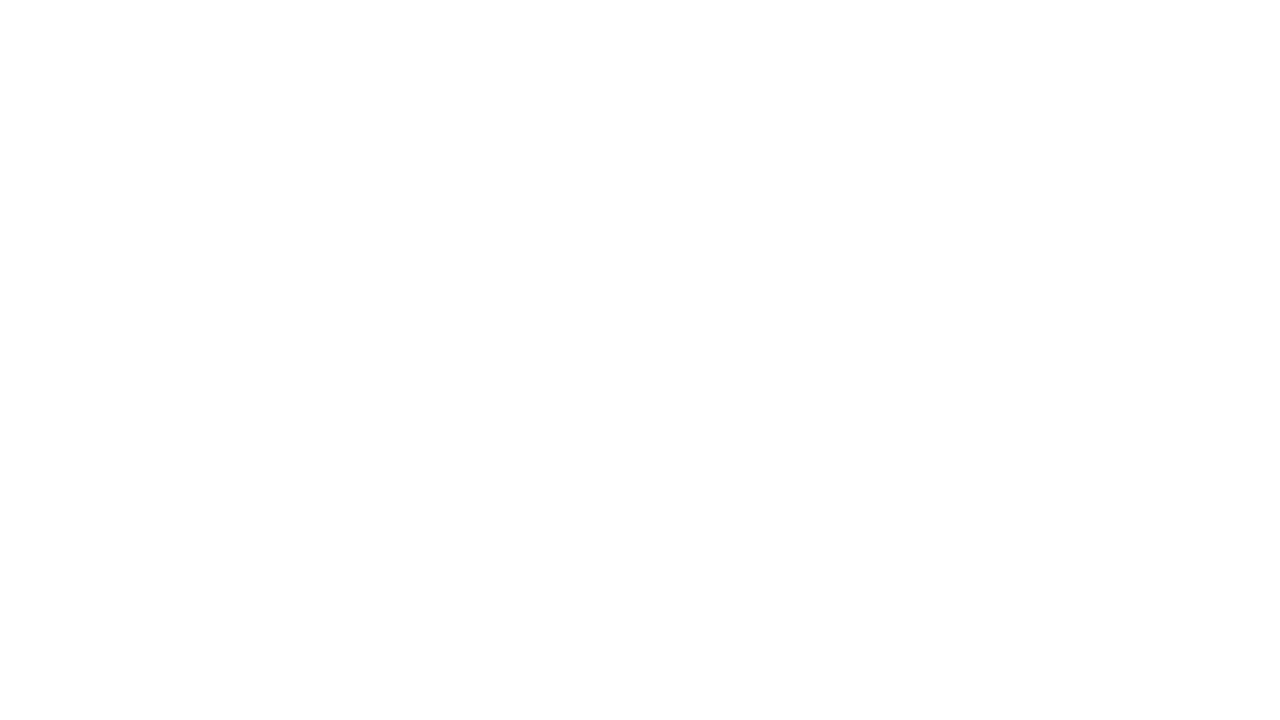

Waited 2 seconds for search results to load
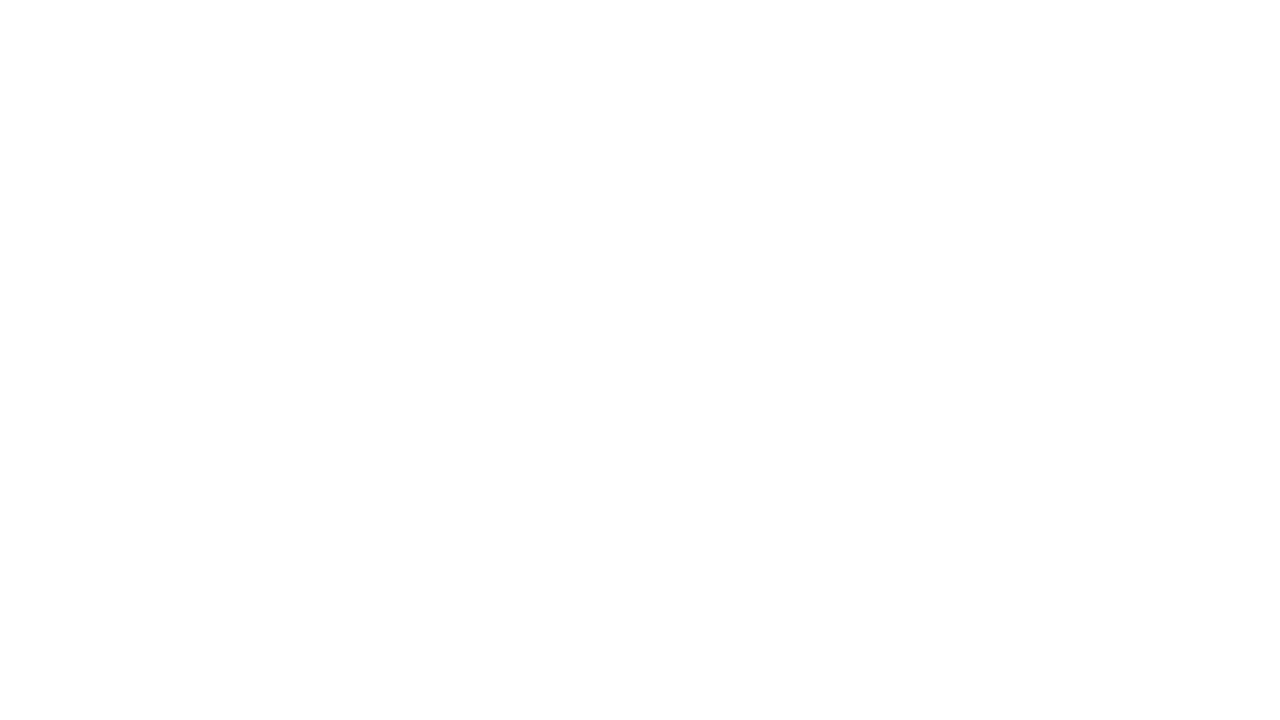

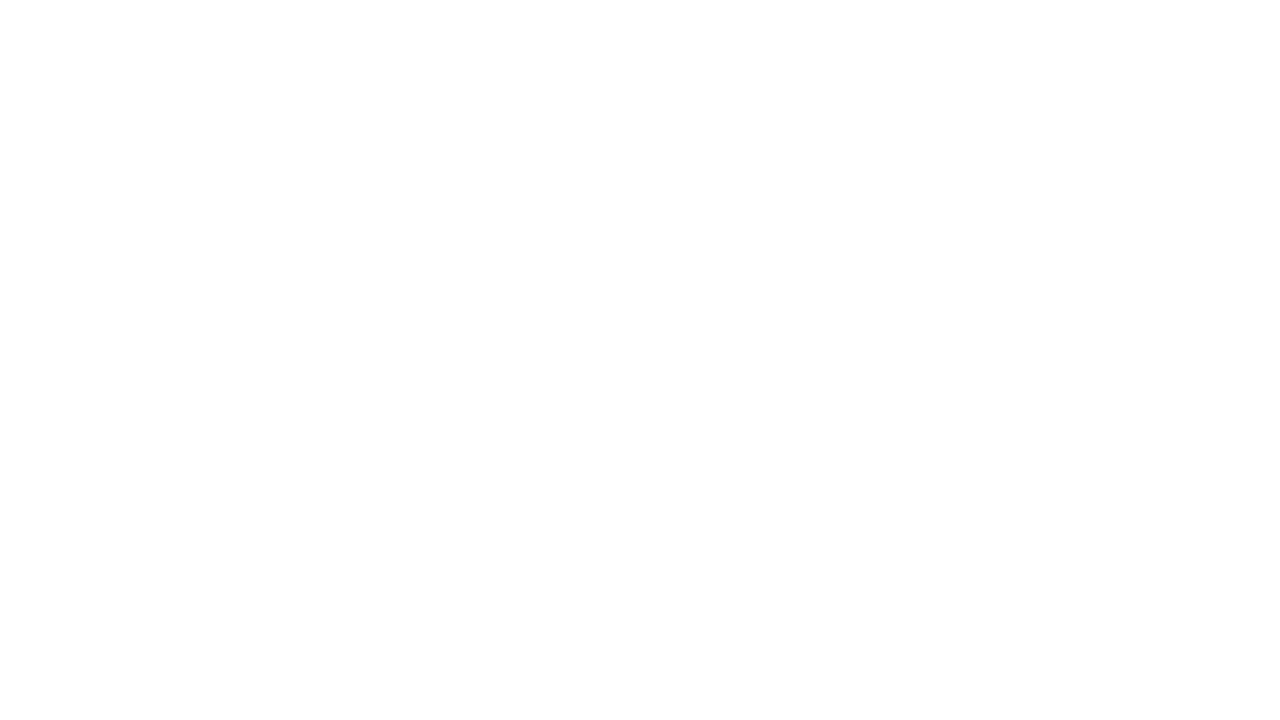